Navigates to the TOEIC Taiwan website and verifies that exam information elements are present on the page.

Starting URL: https://www.toeic.com.tw/

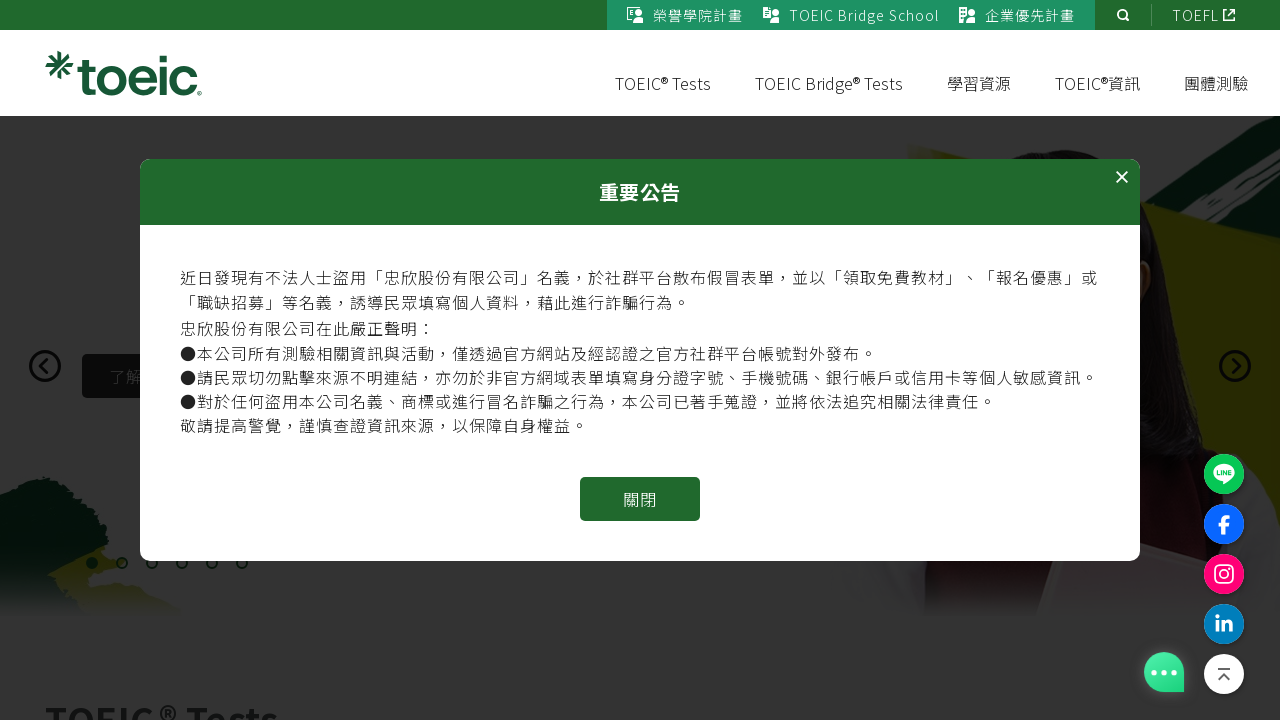

Waited for page to reach networkidle state on TOEIC Taiwan website
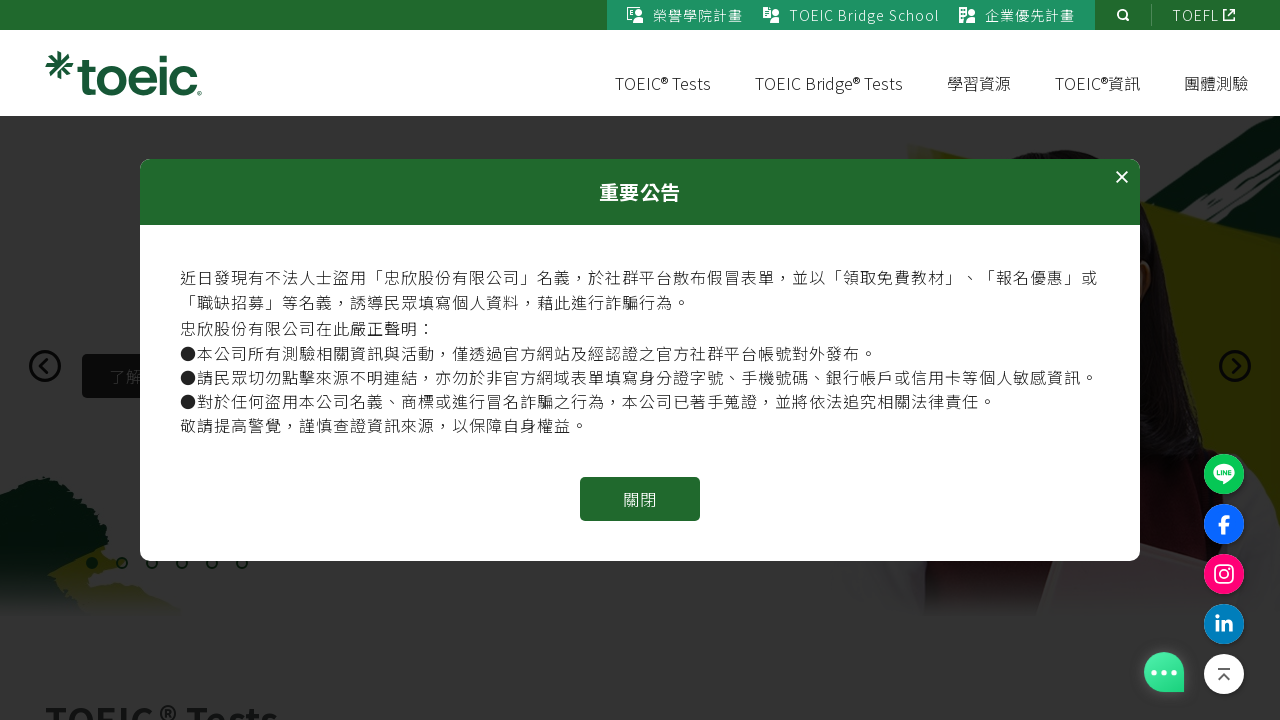

Verified body element is present on the page
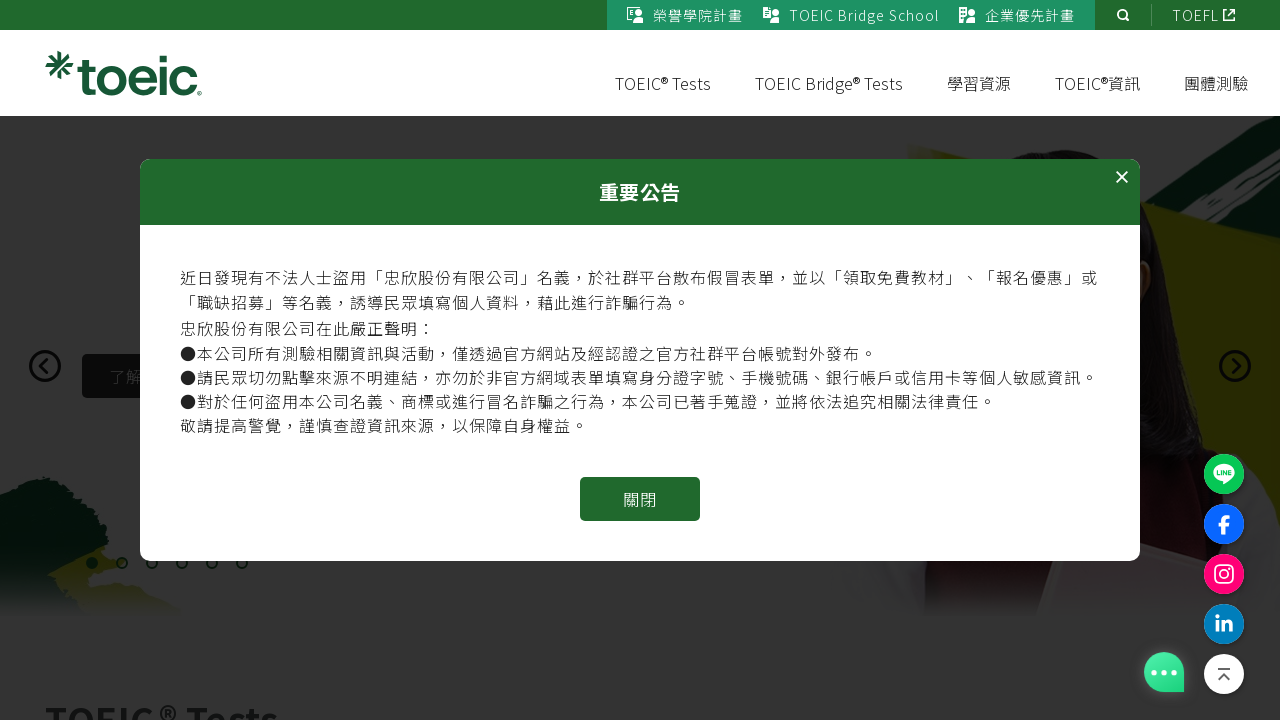

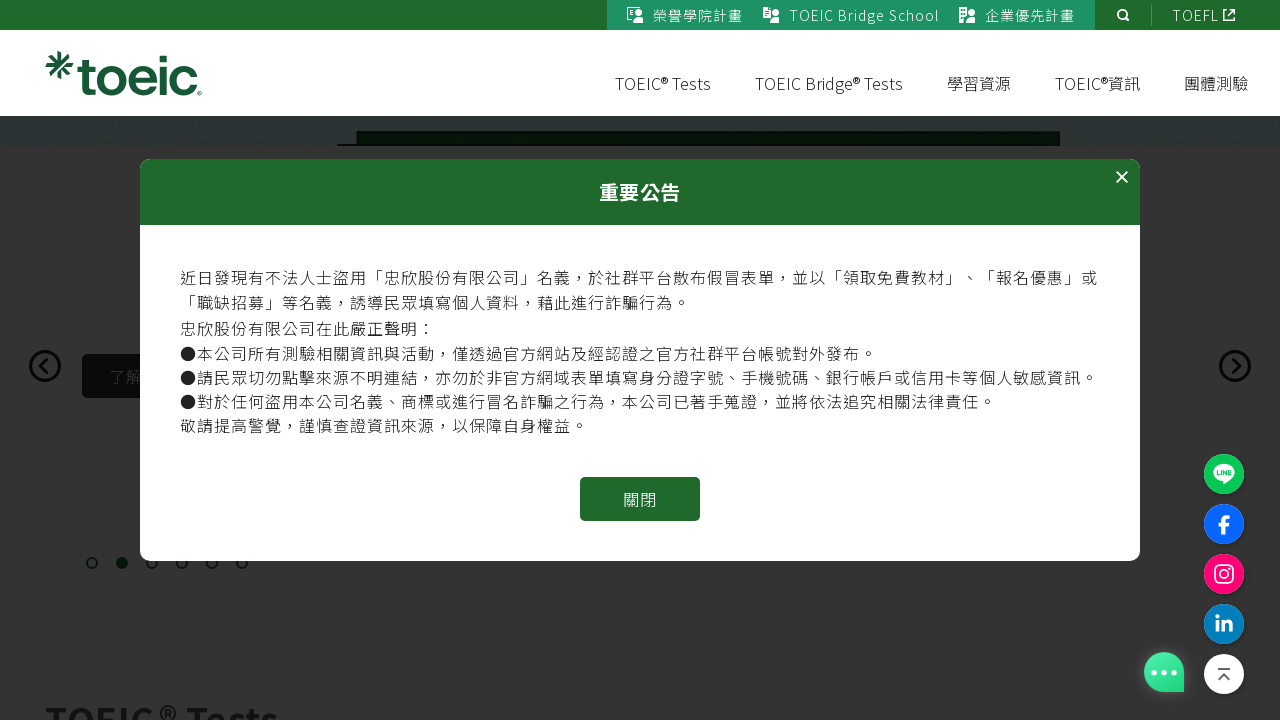